Tests dynamic dropdown selection functionality by clicking on origin dropdown and selecting a city (AMD - Ahmedabad), then selecting a destination city (ATQ - Amritsar) from the destination dropdown

Starting URL: https://rahulshettyacademy.com/dropdownsPractise/

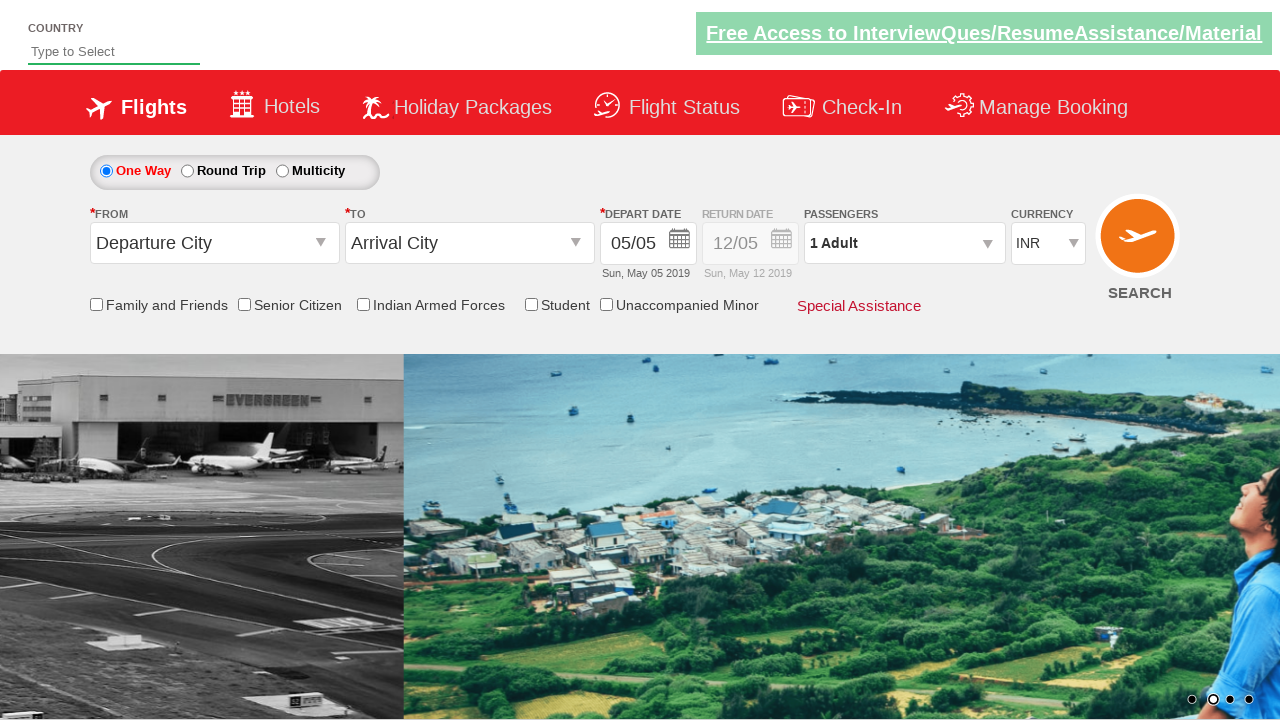

Clicked on origin station dropdown to open it at (214, 243) on input#ctl00_mainContent_ddl_originStation1_CTXT
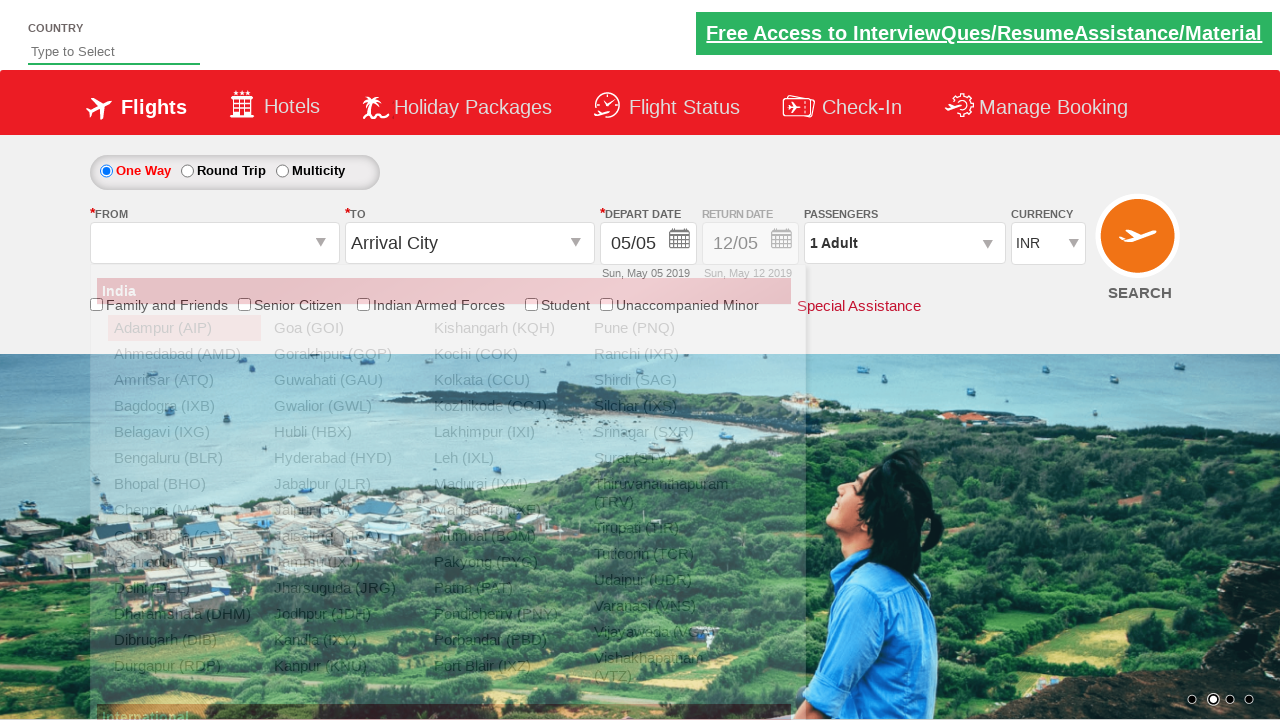

Origin dropdown opened and AMD option became available
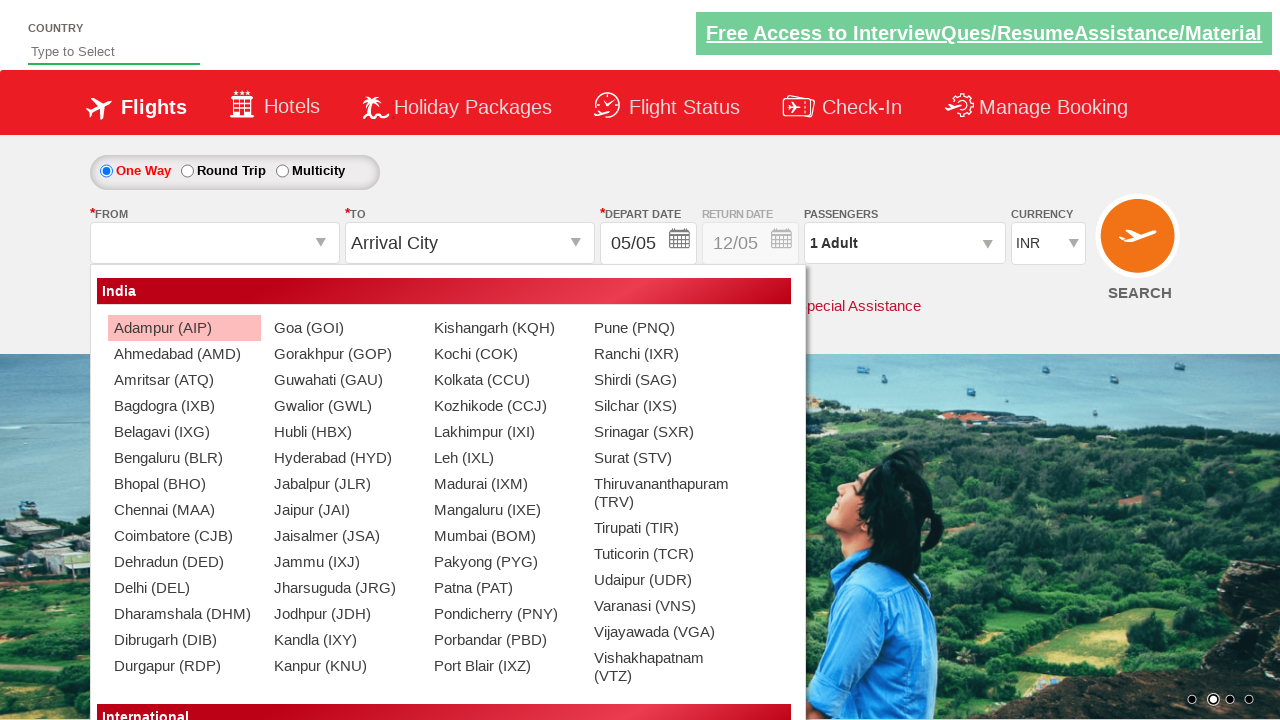

Selected AMD (Ahmedabad) from origin dropdown at (184, 354) on div#glsctl00_mainContent_ddl_originStation1_CTNR a[value='AMD']
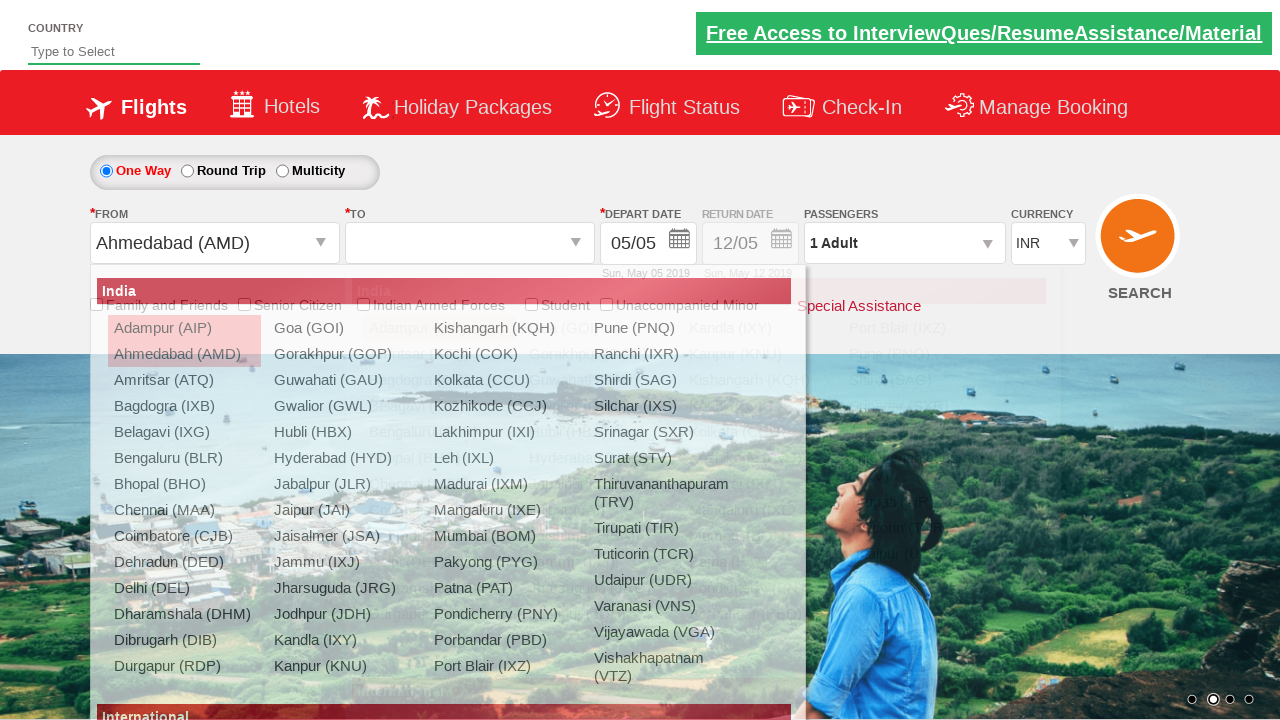

Destination dropdown opened and ATQ option became available
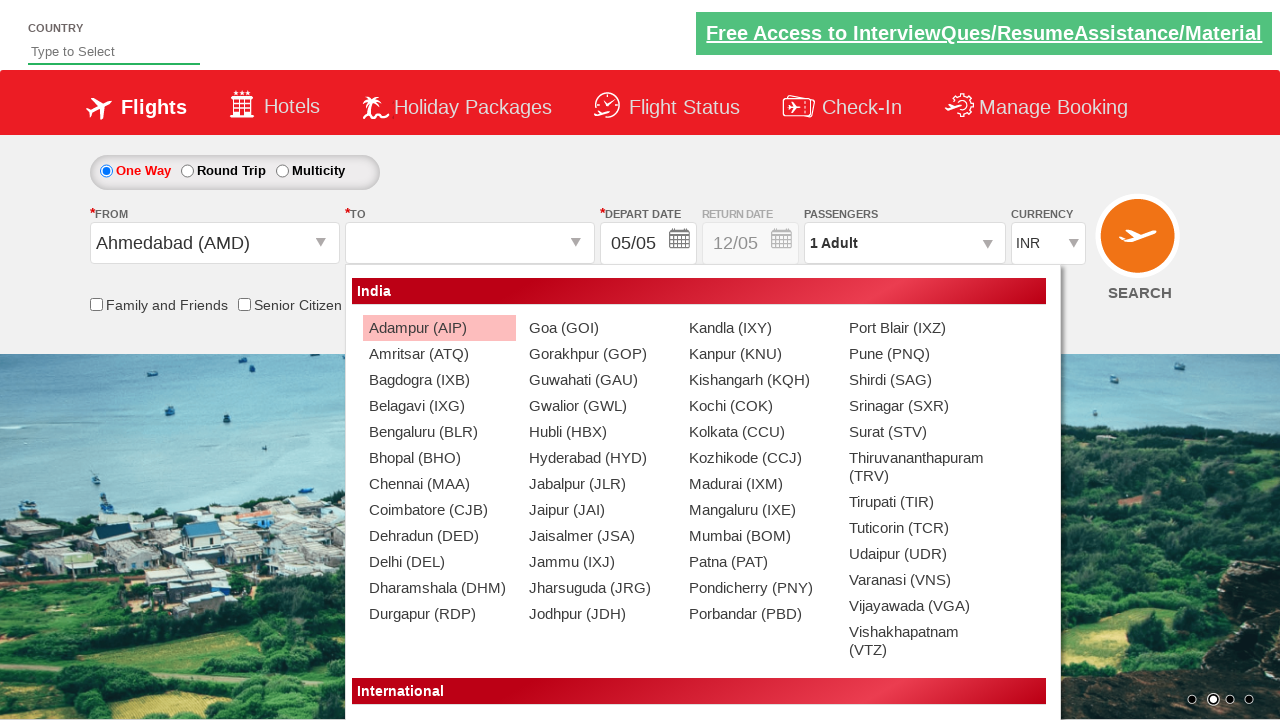

Selected ATQ (Amritsar) from destination dropdown at (439, 354) on div#glsctl00_mainContent_ddl_destinationStation1_CTNR a[value='ATQ']
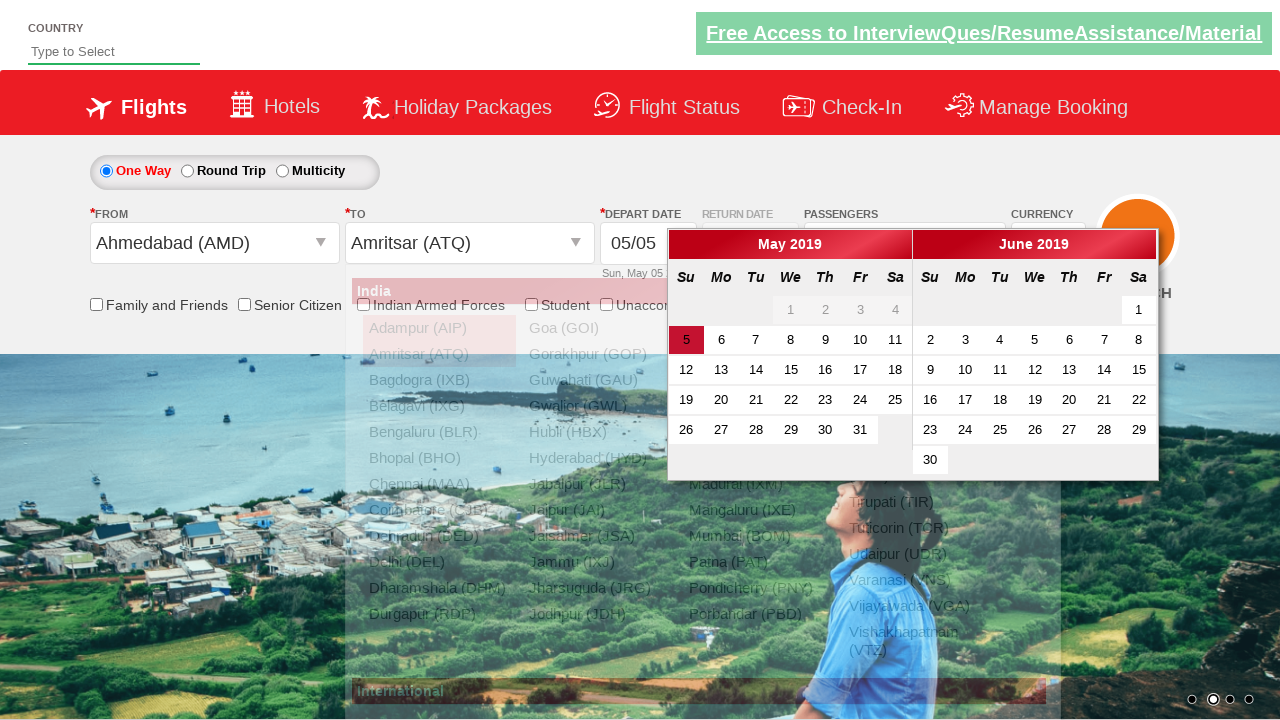

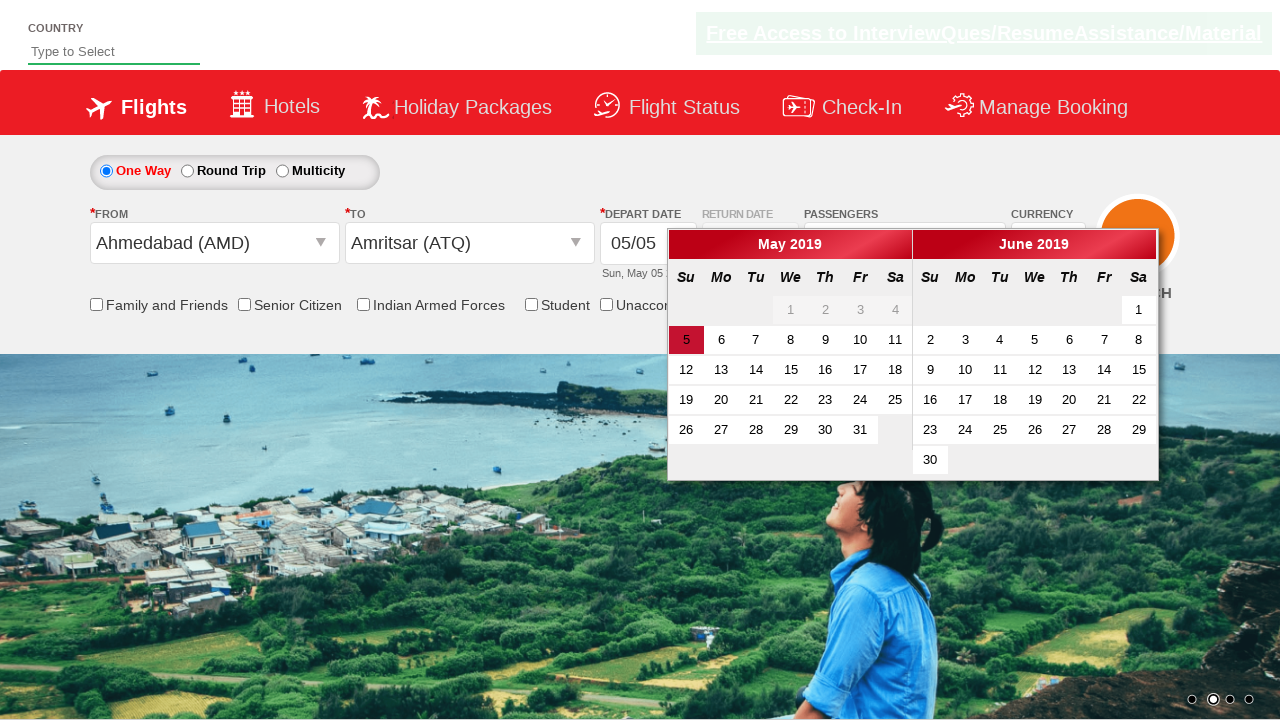